Tests table sorting by clicking the Email column header and verifying the values are sorted in ascending order

Starting URL: http://the-internet.herokuapp.com/tables

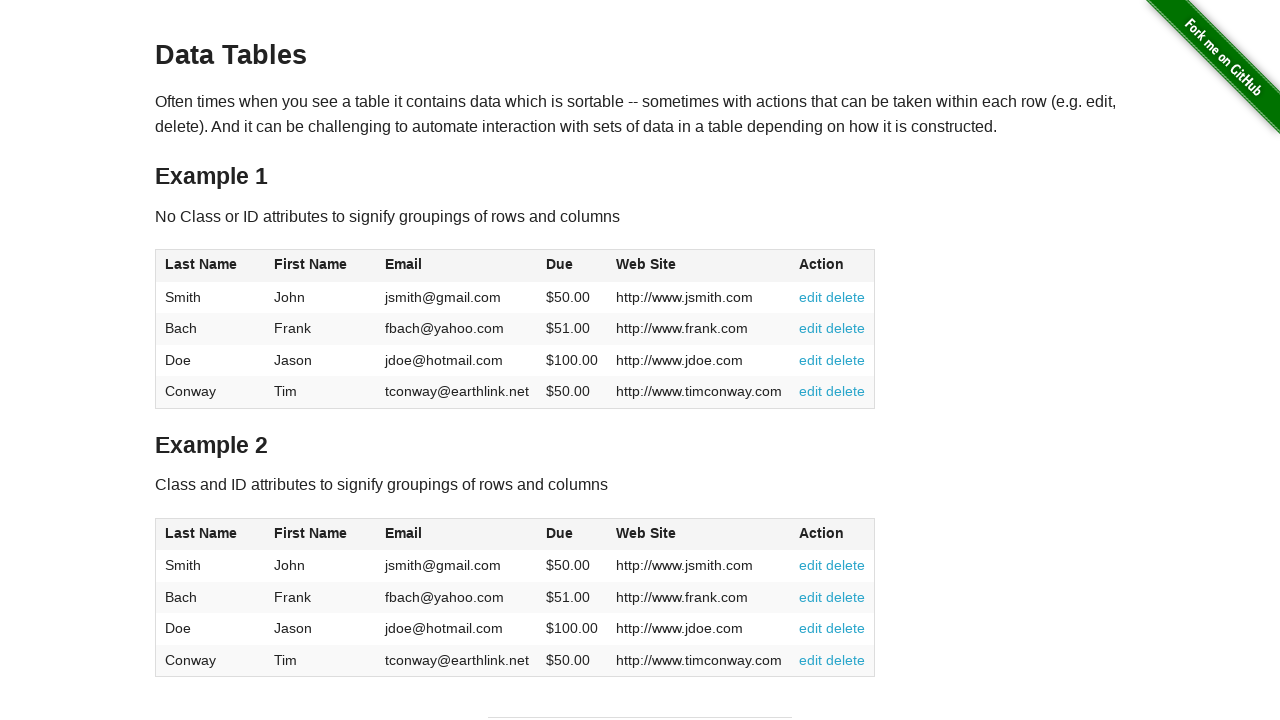

Clicked Email column header to sort at (457, 266) on #table1 thead tr th:nth-of-type(3)
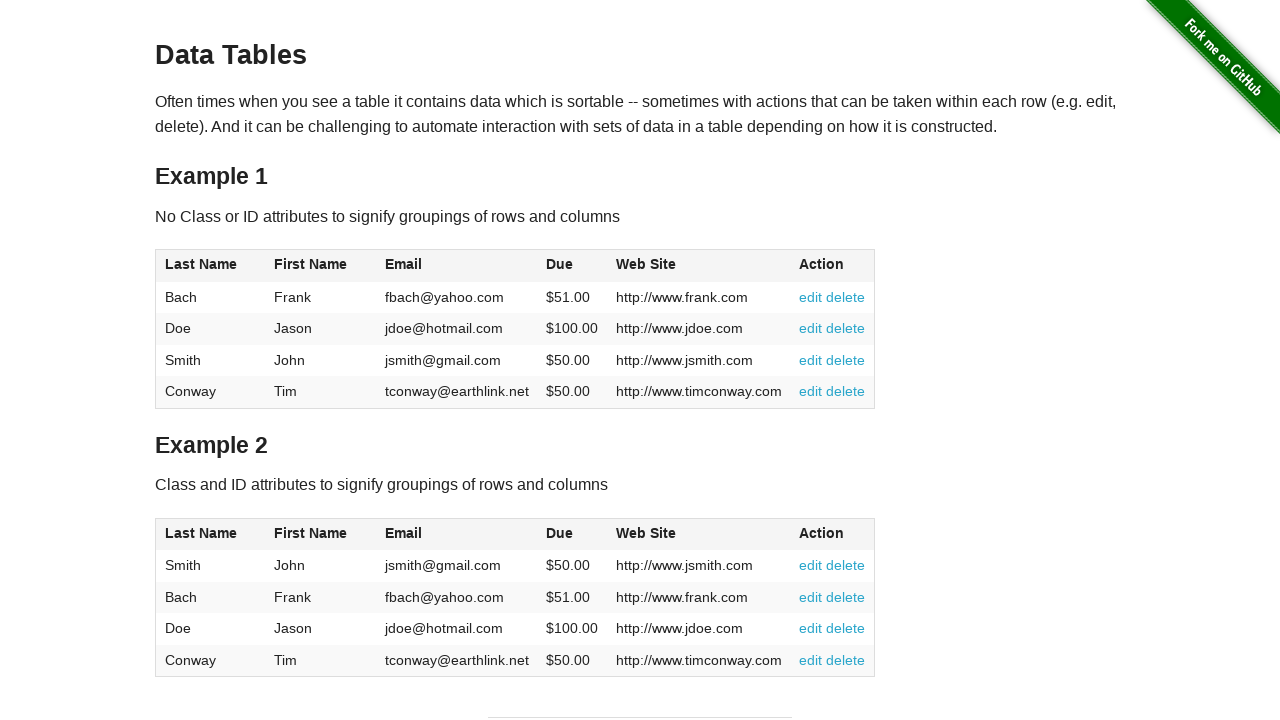

Table sorted by Email column in ascending order
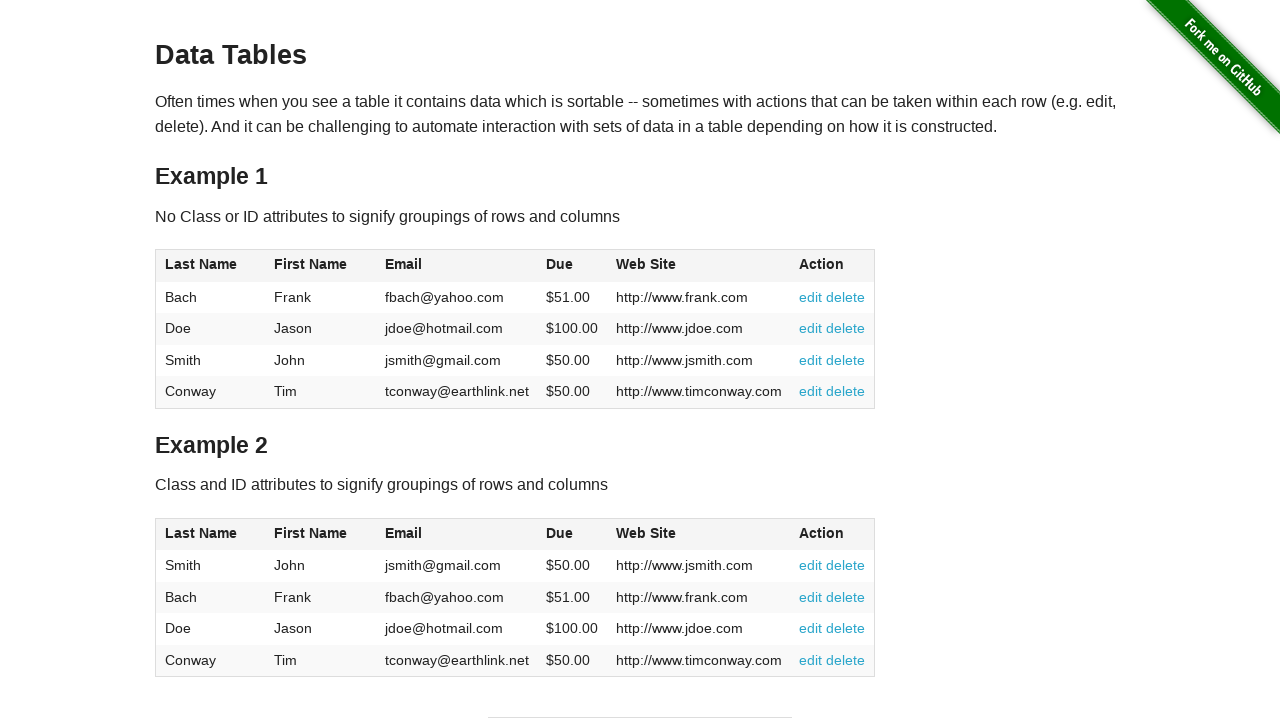

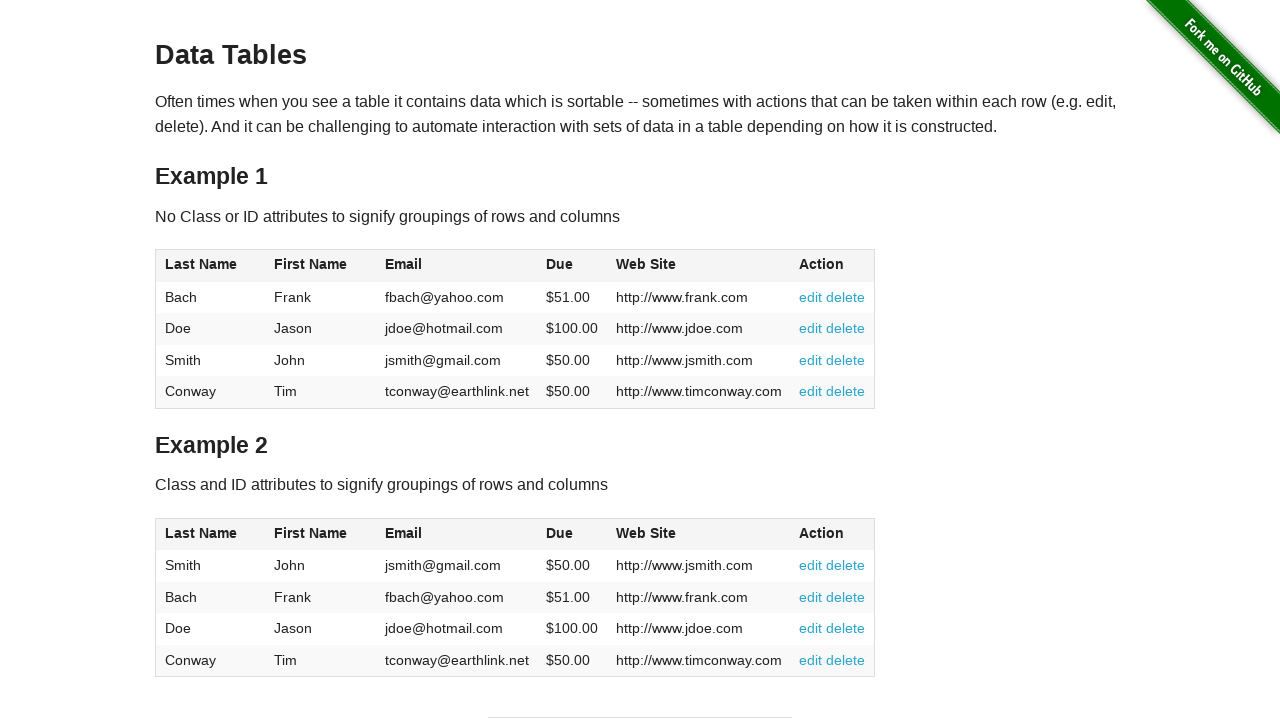